Tests dropdown menu interactions by clicking a dropdown, hovering over a secondary dropdown menu item, clicking a secondary action link, and verifying navigation to the secondary page.

Starting URL: https://crossbrowsertesting.github.io/hover-menu.html

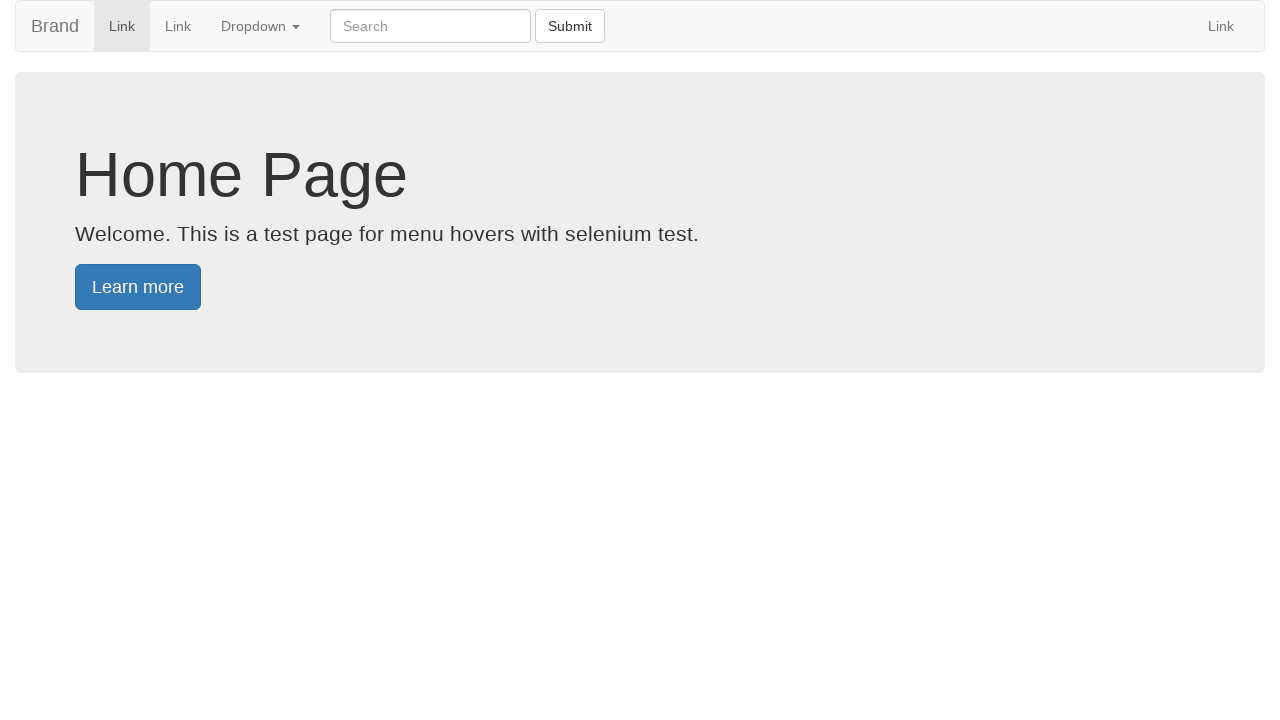

Clicked the main dropdown menu at (260, 26) on li.dropdown
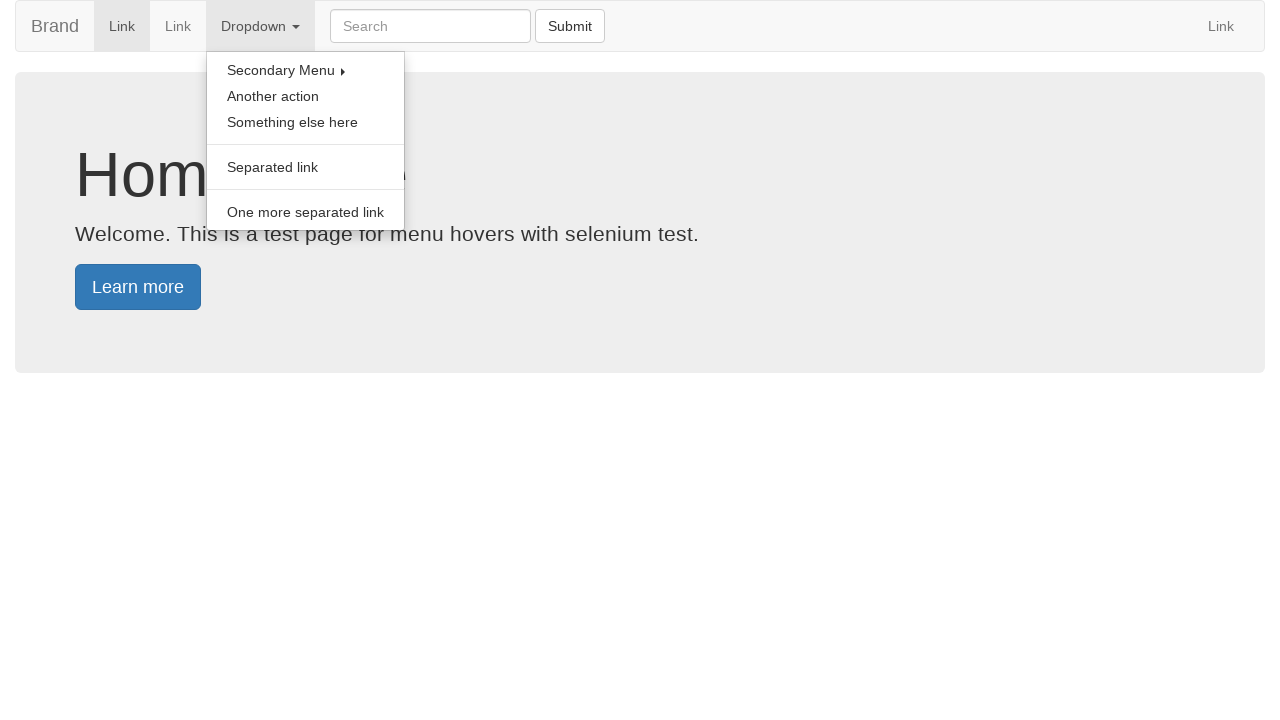

Hovered over the secondary dropdown menu item at (306, 70) on li.secondary-dropdown
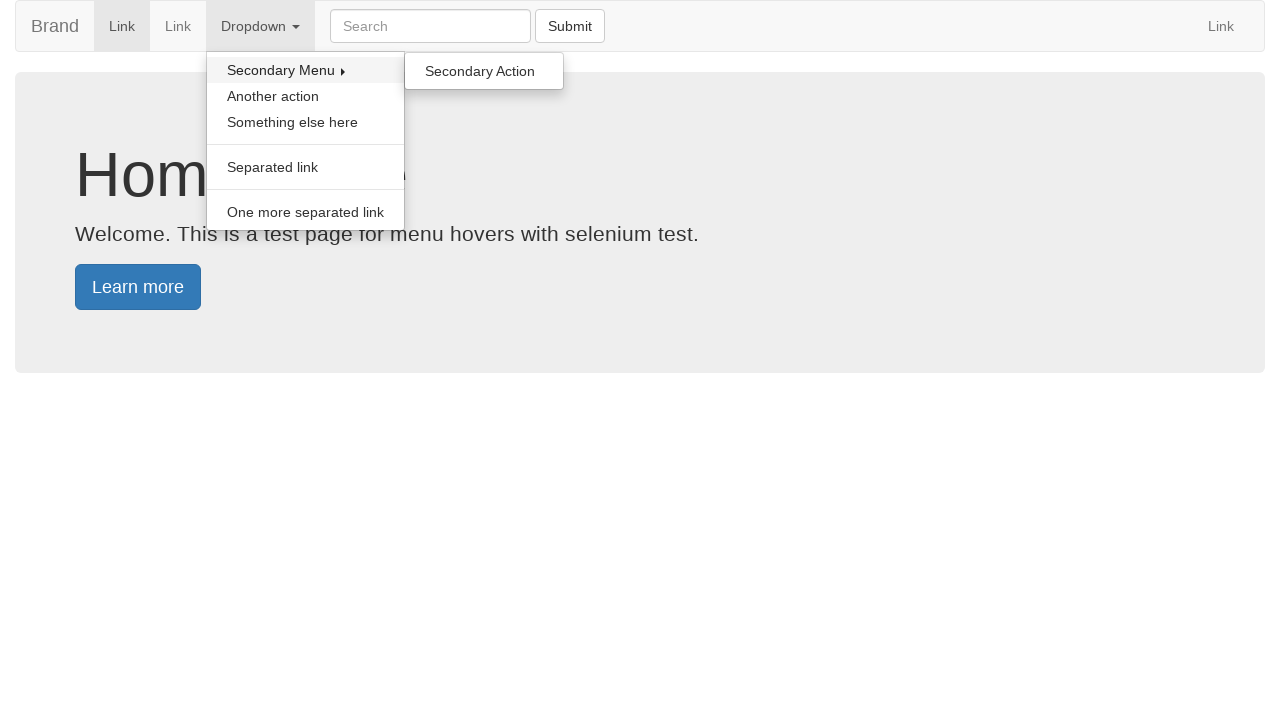

Clicked on Secondary Action link at (484, 71) on a:text('Secondary Action')
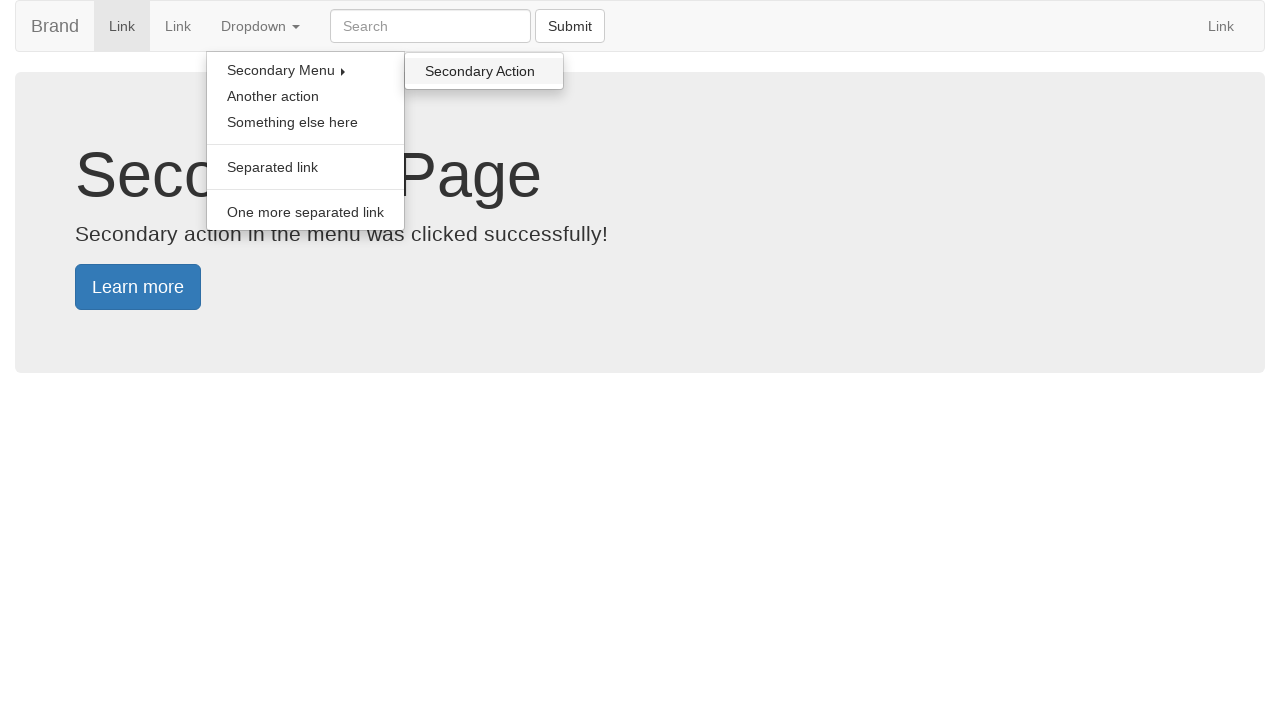

Secondary page loaded and verified
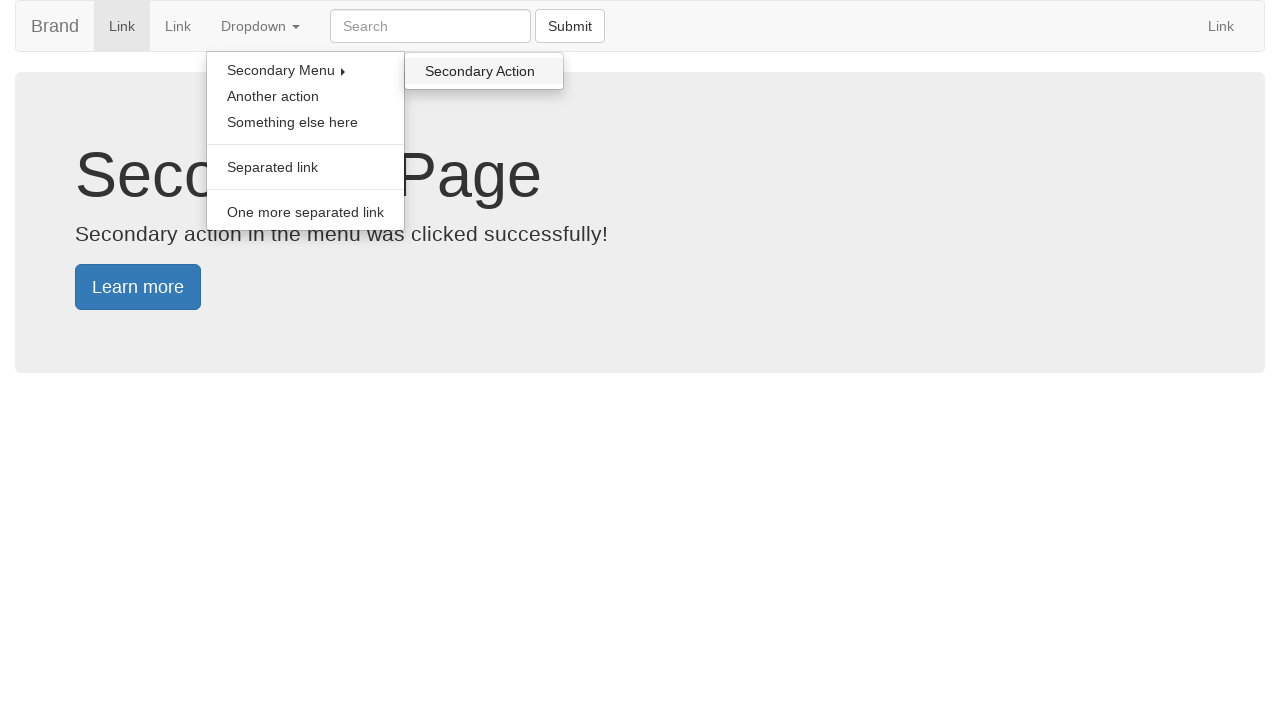

Hovered over the Submit button at (570, 26) on button:text('Submit')
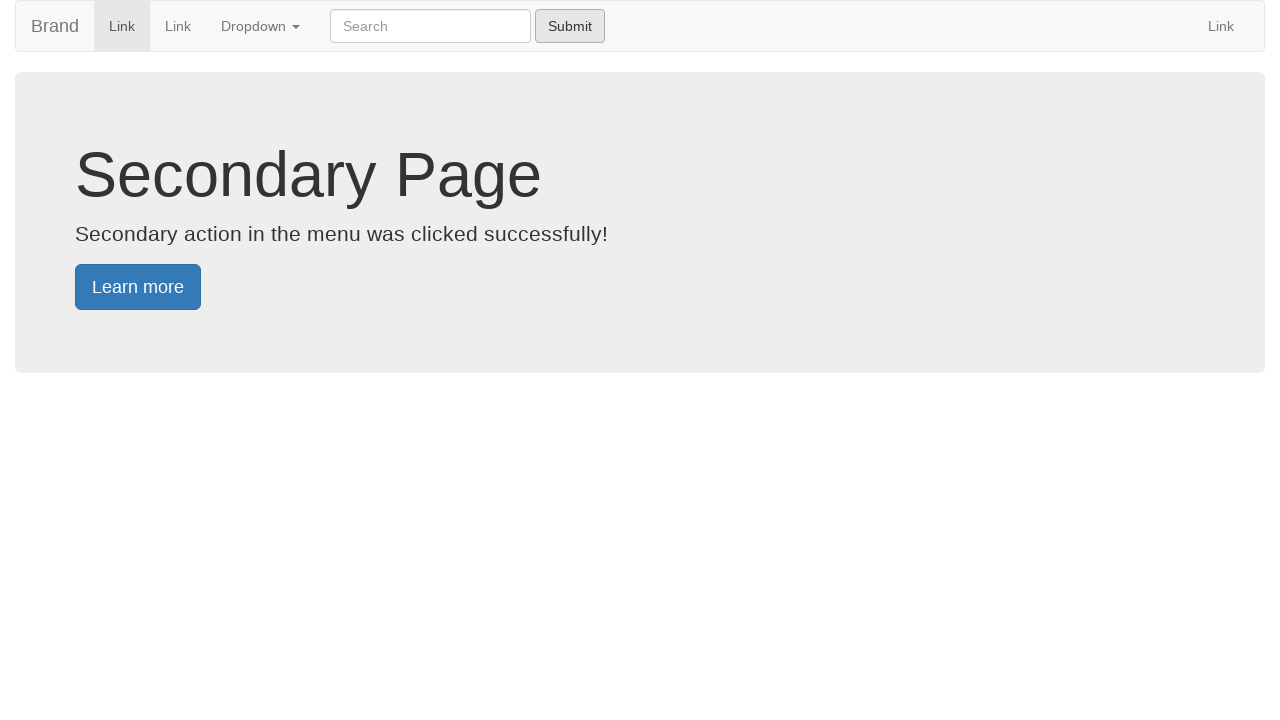

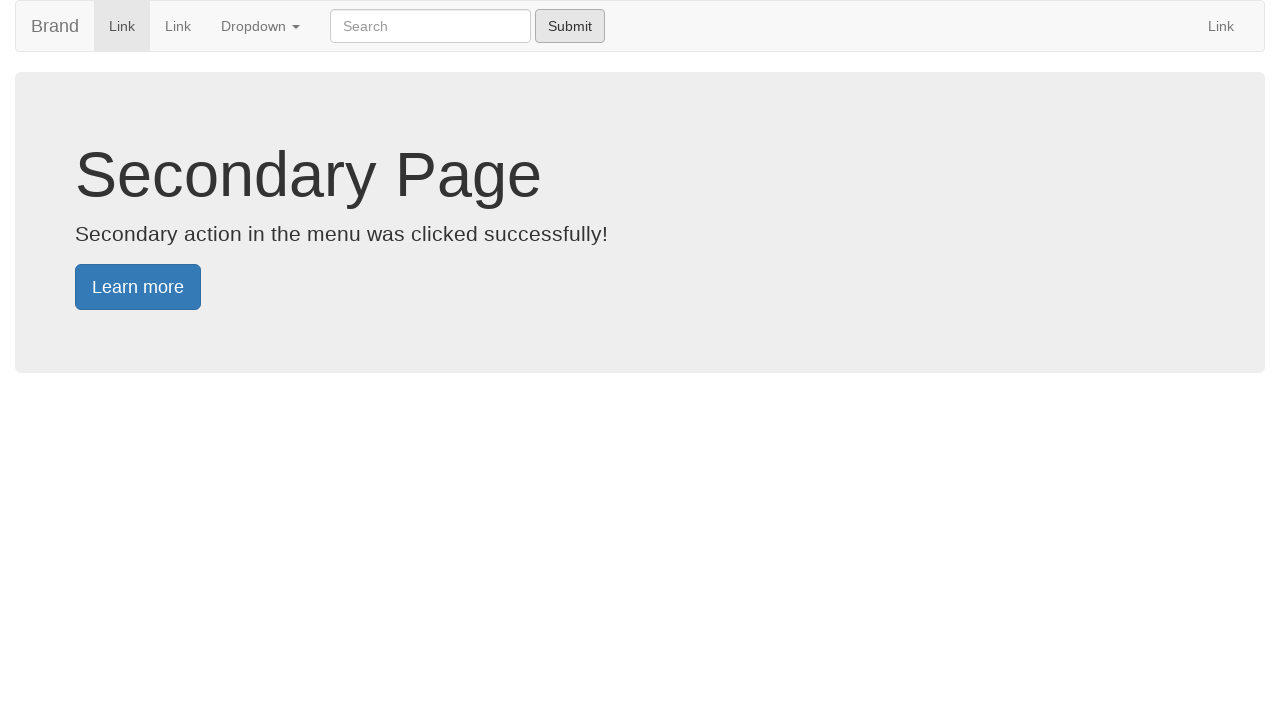